Tests registration form validation when confirmation email doesn't match - verifies email mismatch error

Starting URL: https://alada.vn/tai-khoan/dang-ky.html

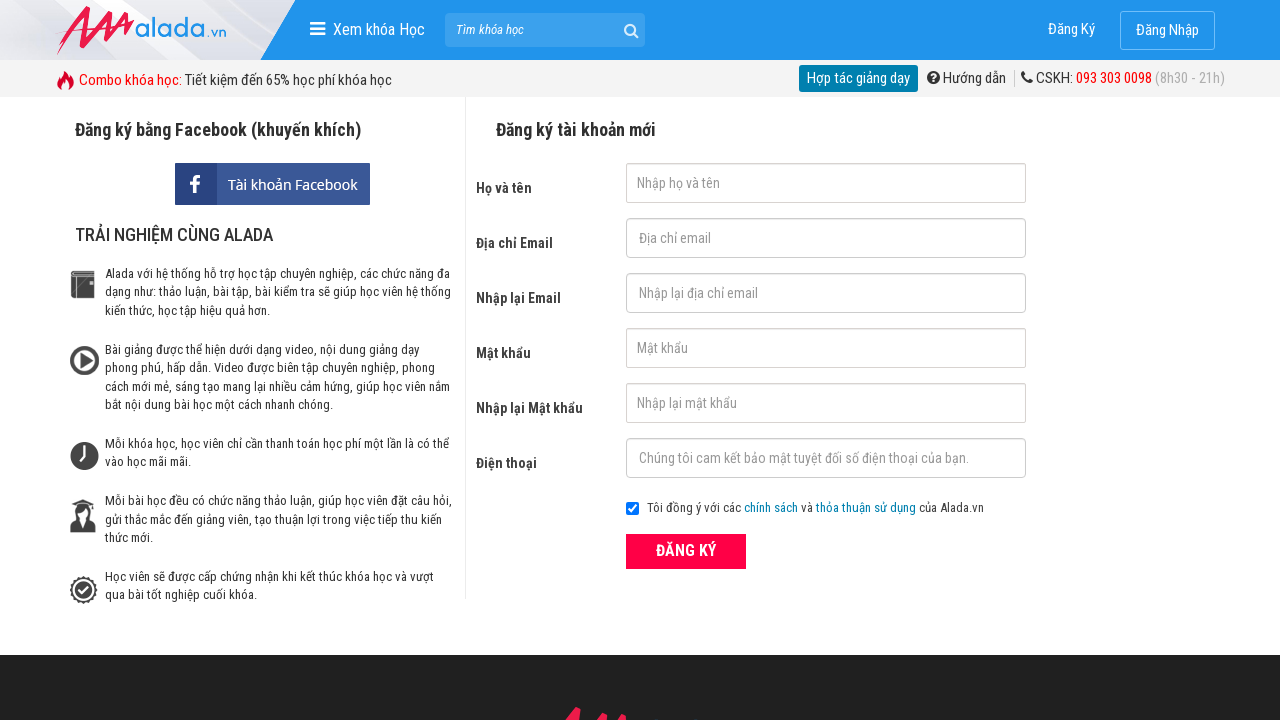

Filled first name field with 'Nguyen Van A' on #txtFirstname
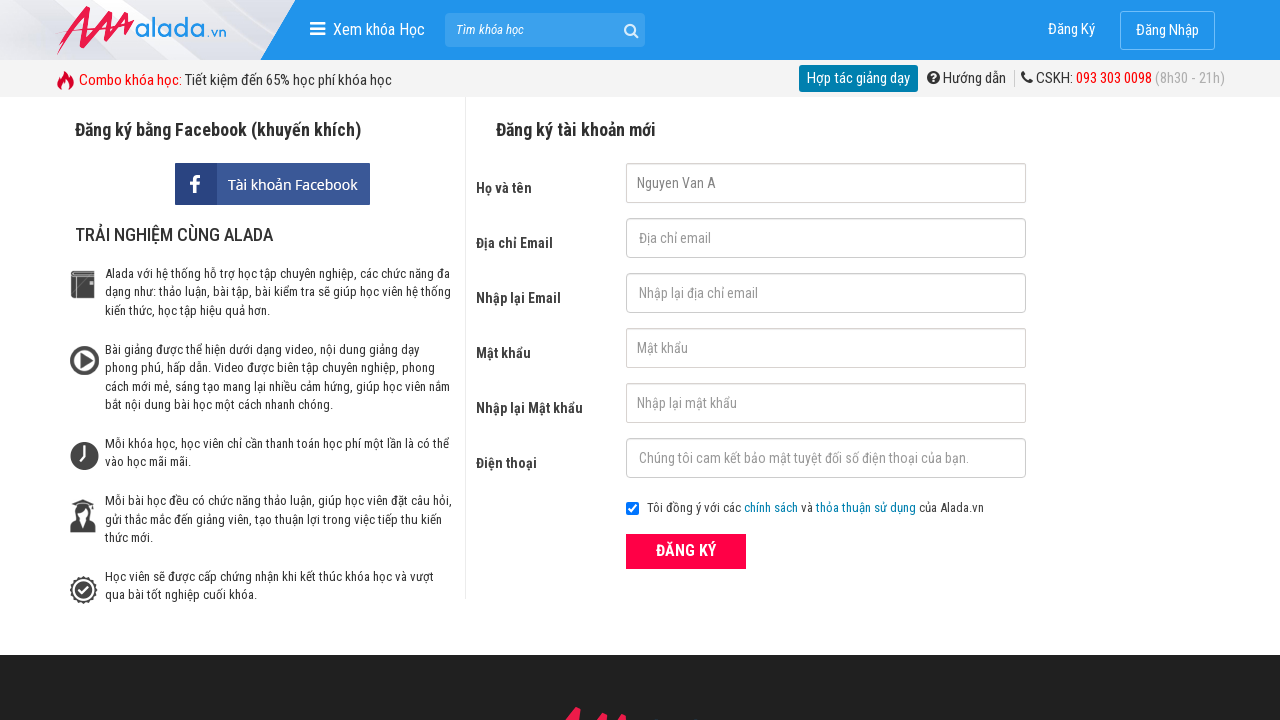

Filled email field with '111@gmail.com' on #txtEmail
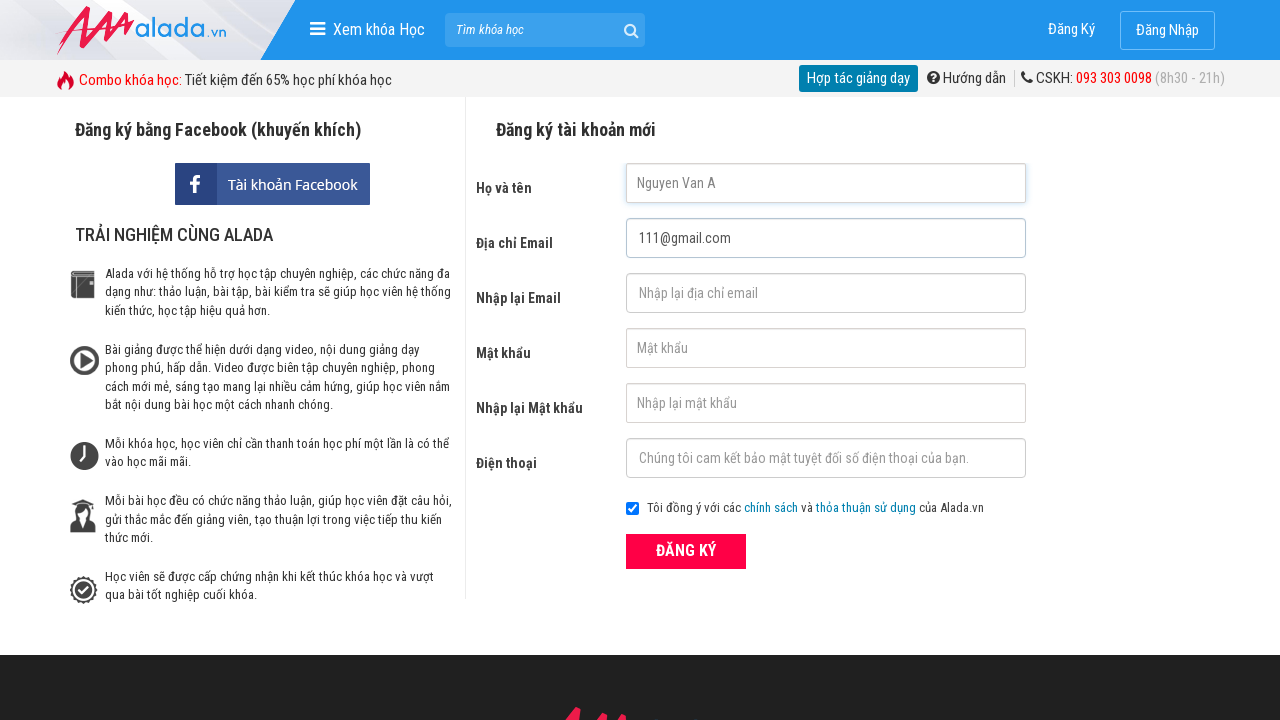

Filled confirmation email field with mismatched email '111#gmail.com' on #txtCEmail
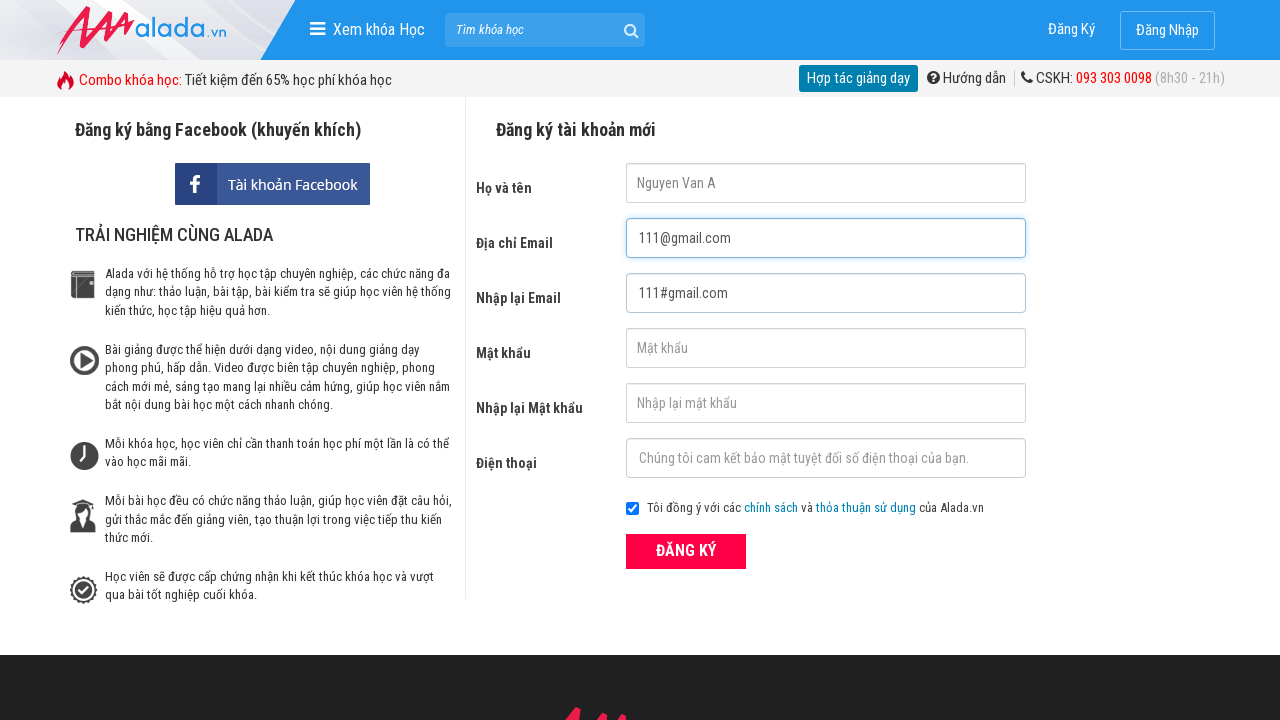

Filled password field with '123456' on #txtPassword
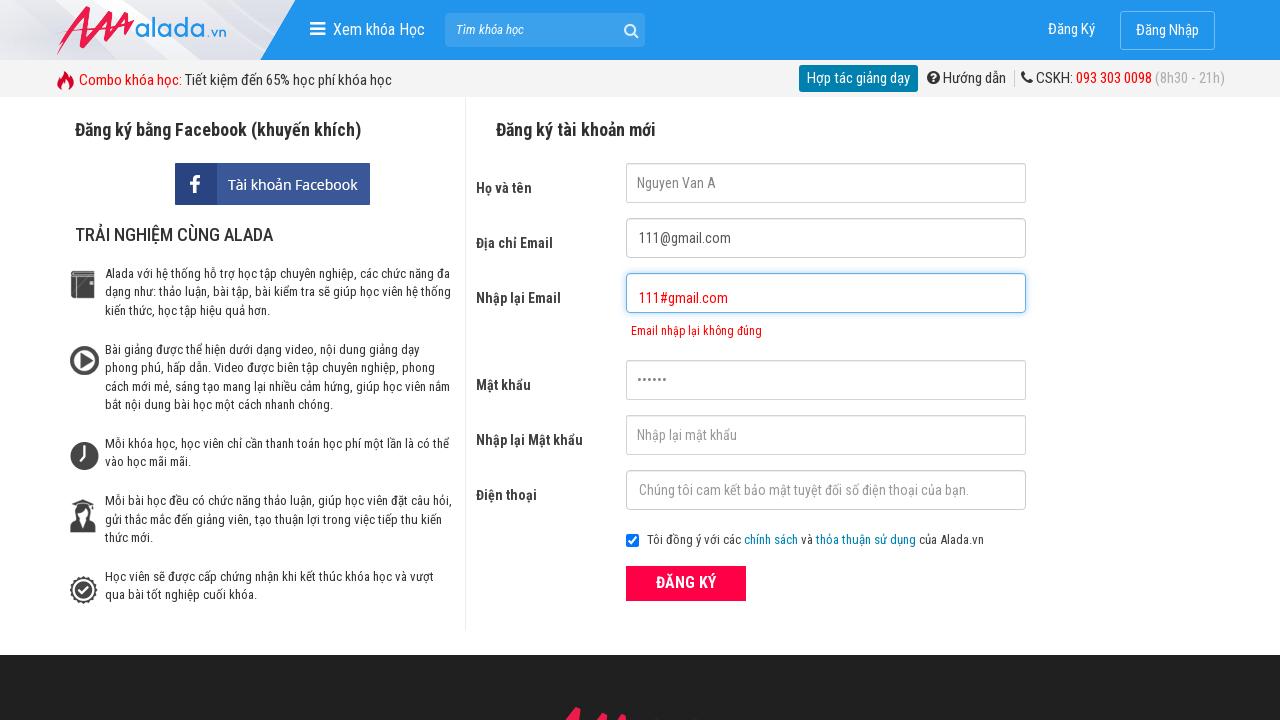

Filled confirmation password field with '123456' on #txtCPassword
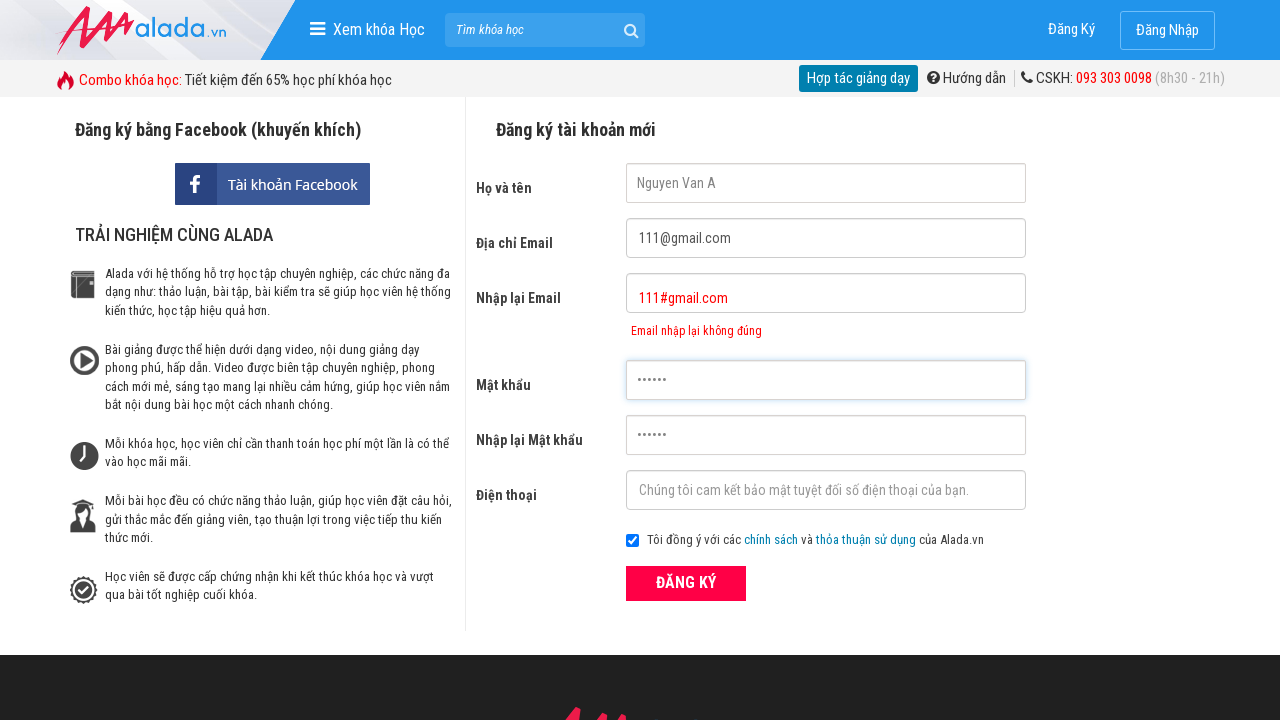

Filled phone number field with '0987654321' on #txtPhone
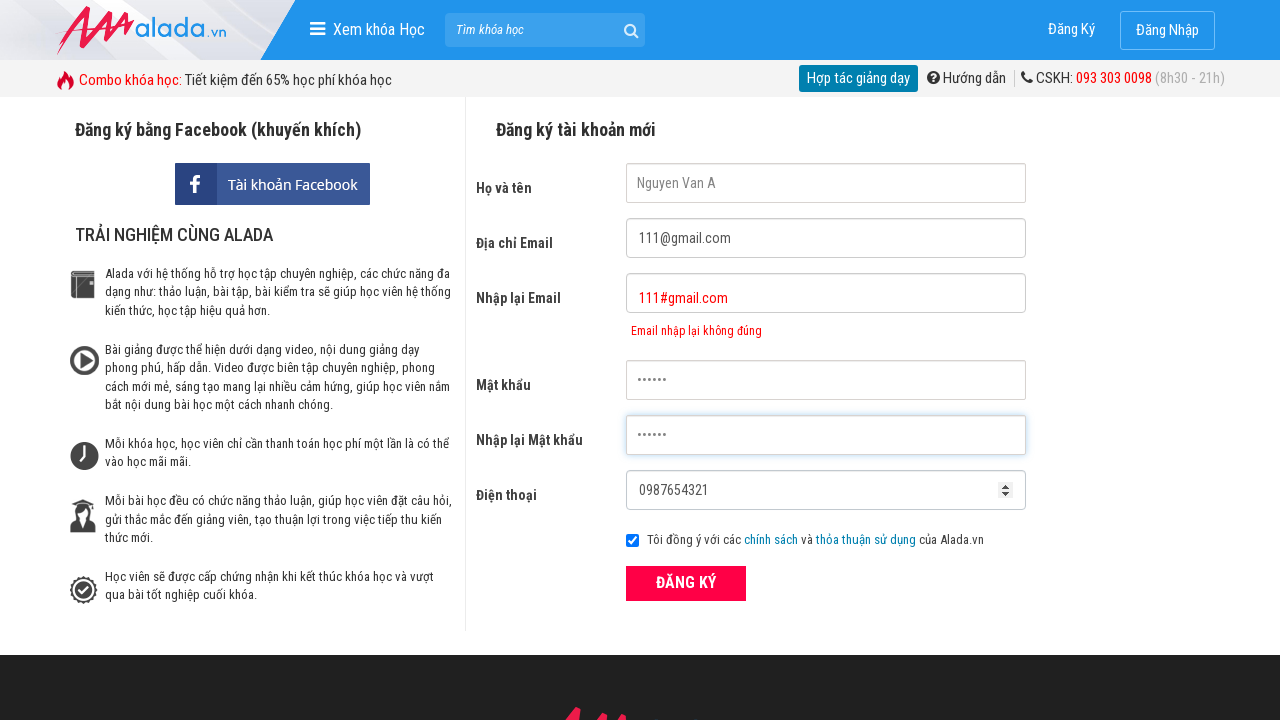

Clicked ĐĂNG KÝ (Register) button to submit form at (686, 583) on xpath=//div[@class='form frmRegister']//button[text()='ĐĂNG KÝ']
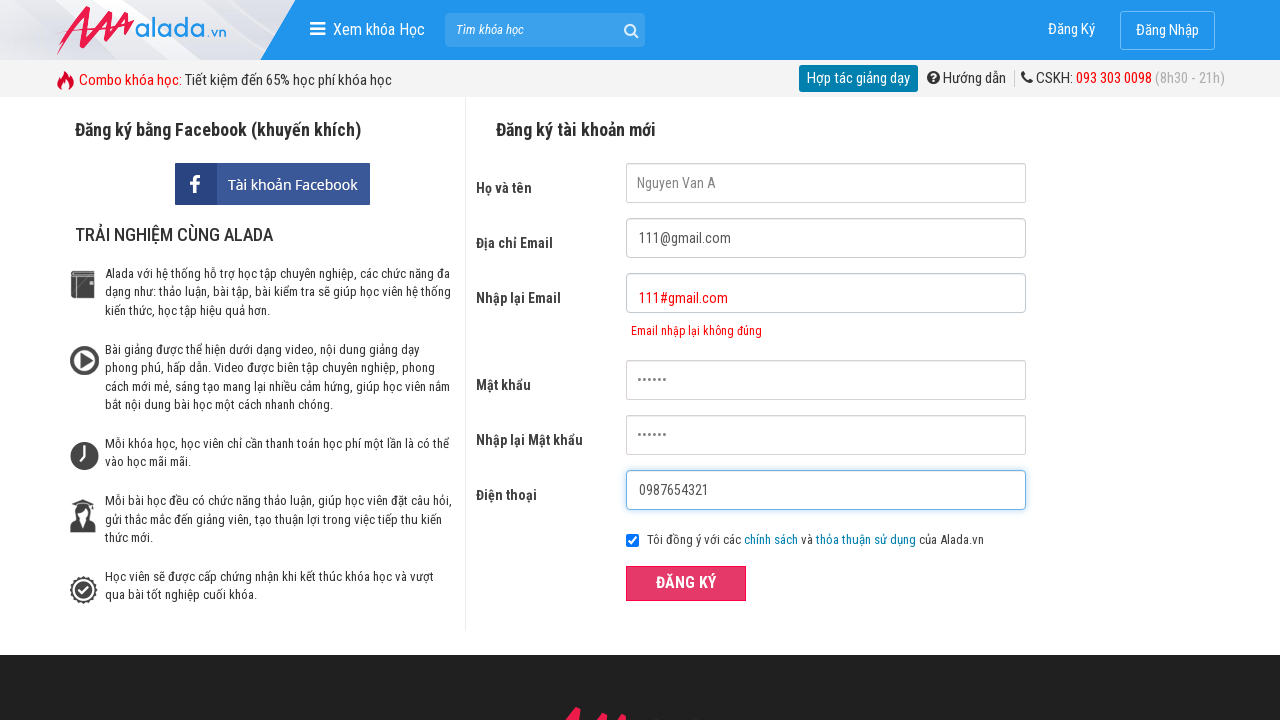

Email mismatch error message appeared on confirmation email field
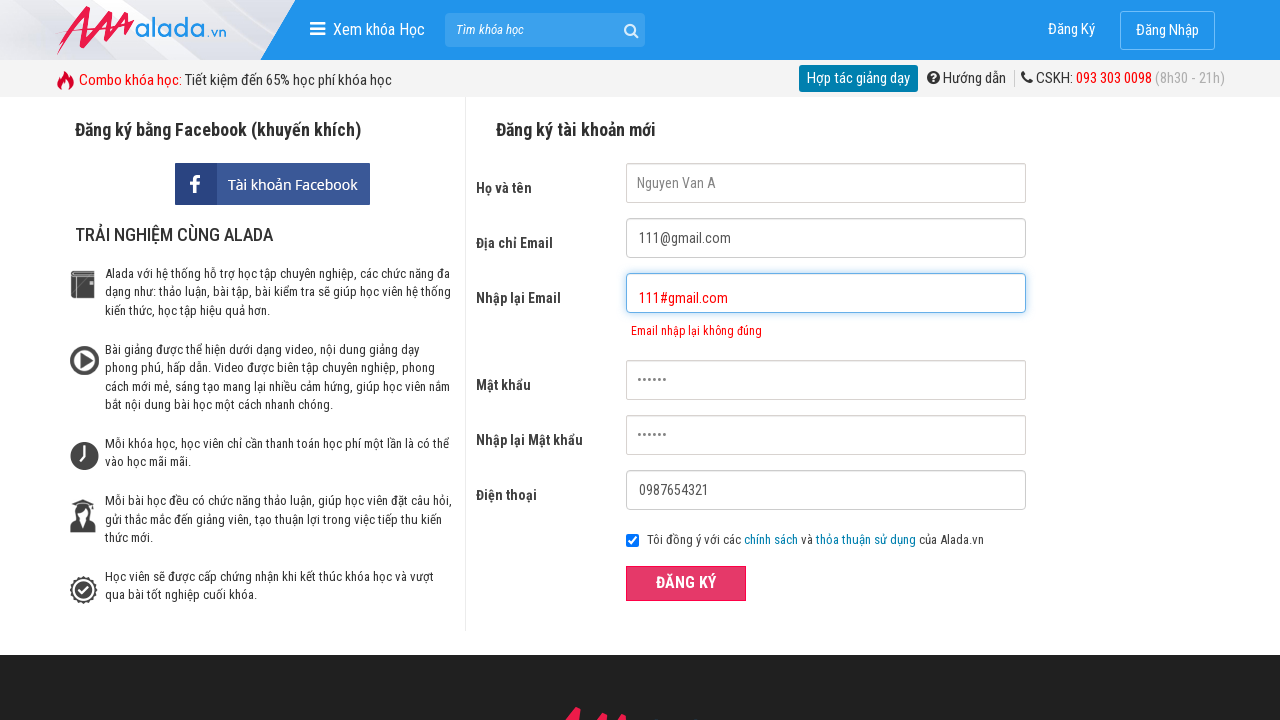

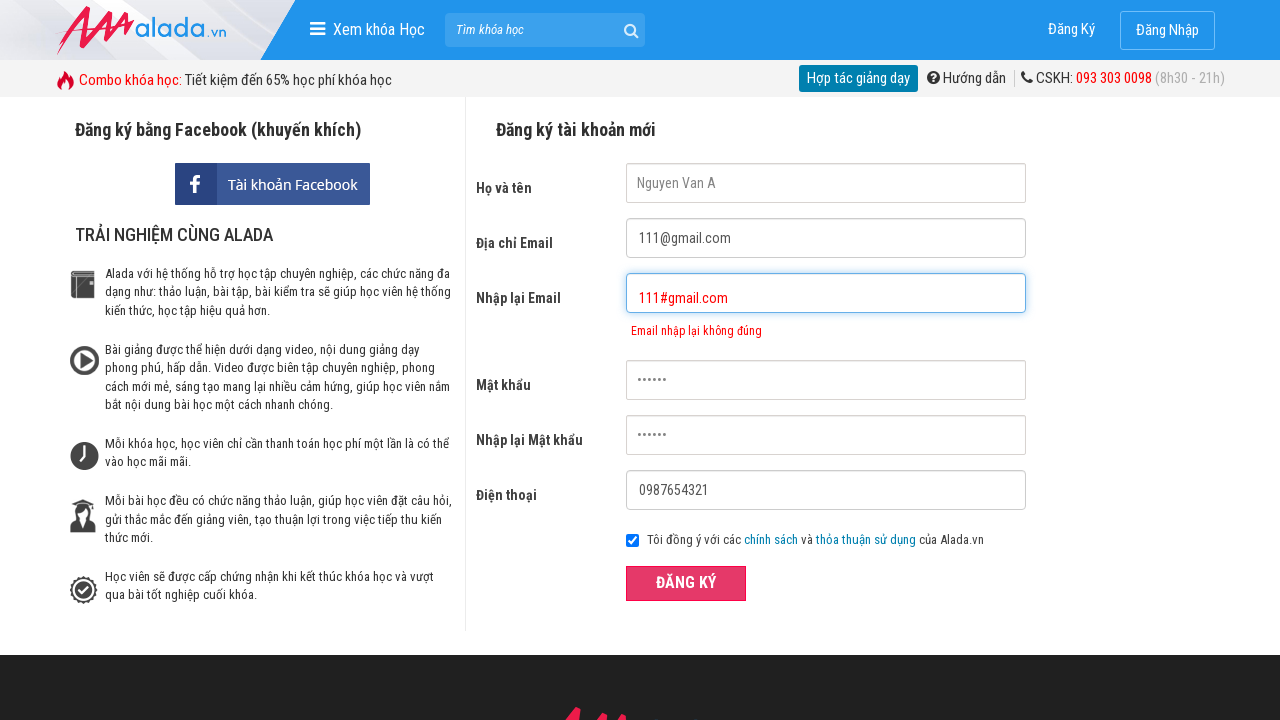